Tests that a button becomes visible after a delay by waiting for its presence

Starting URL: https://demoqa.com/dynamic-properties

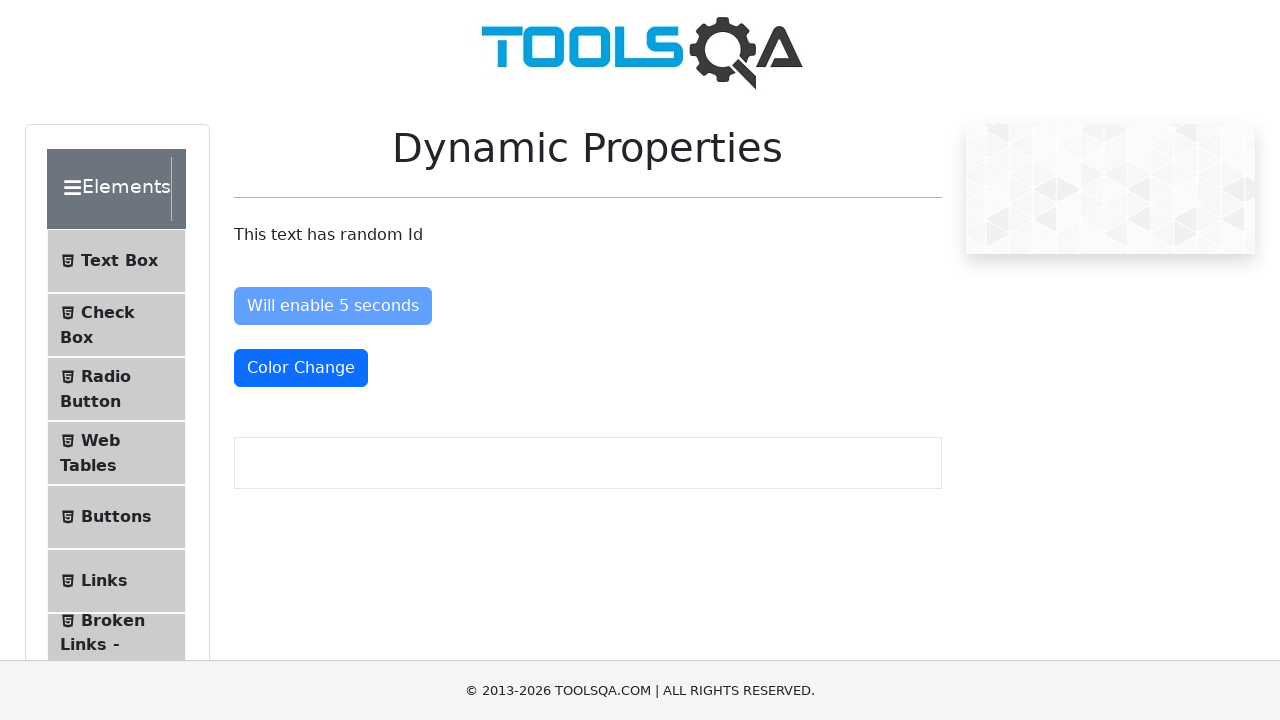

Navigated to https://demoqa.com/dynamic-properties
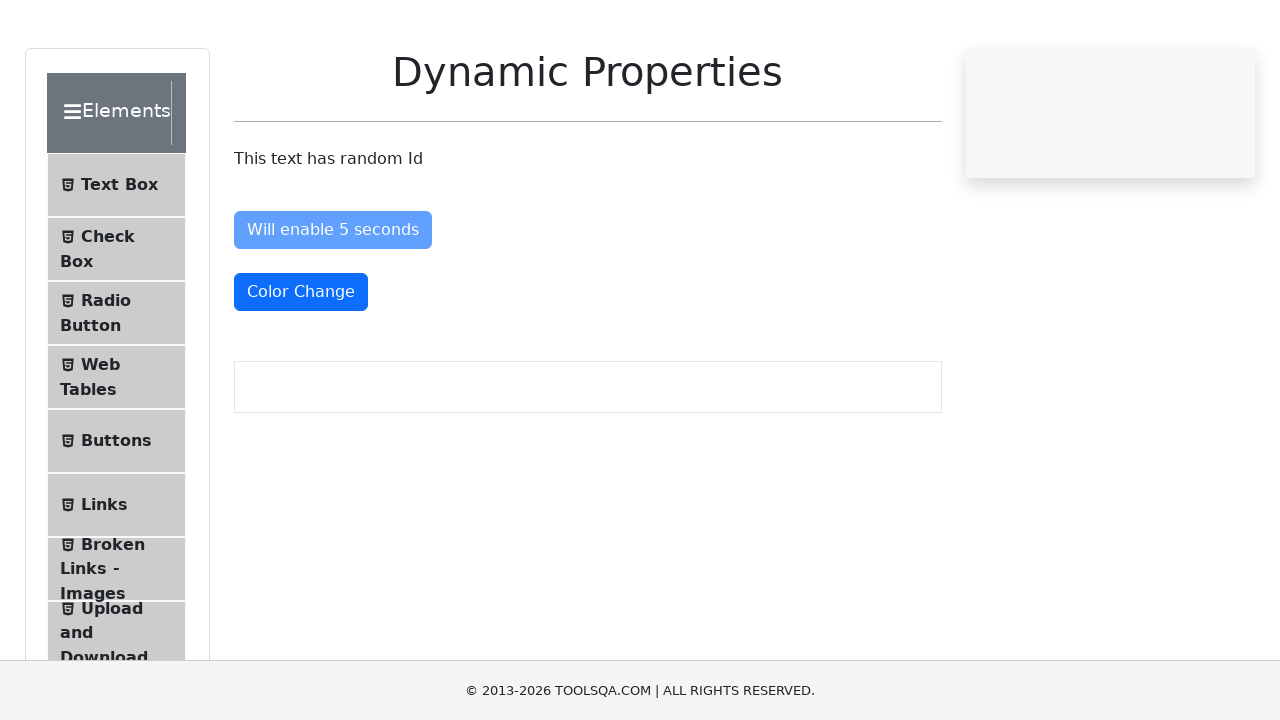

Waited for button with id 'visibleAfter' to become visible (timeout: 6000ms)
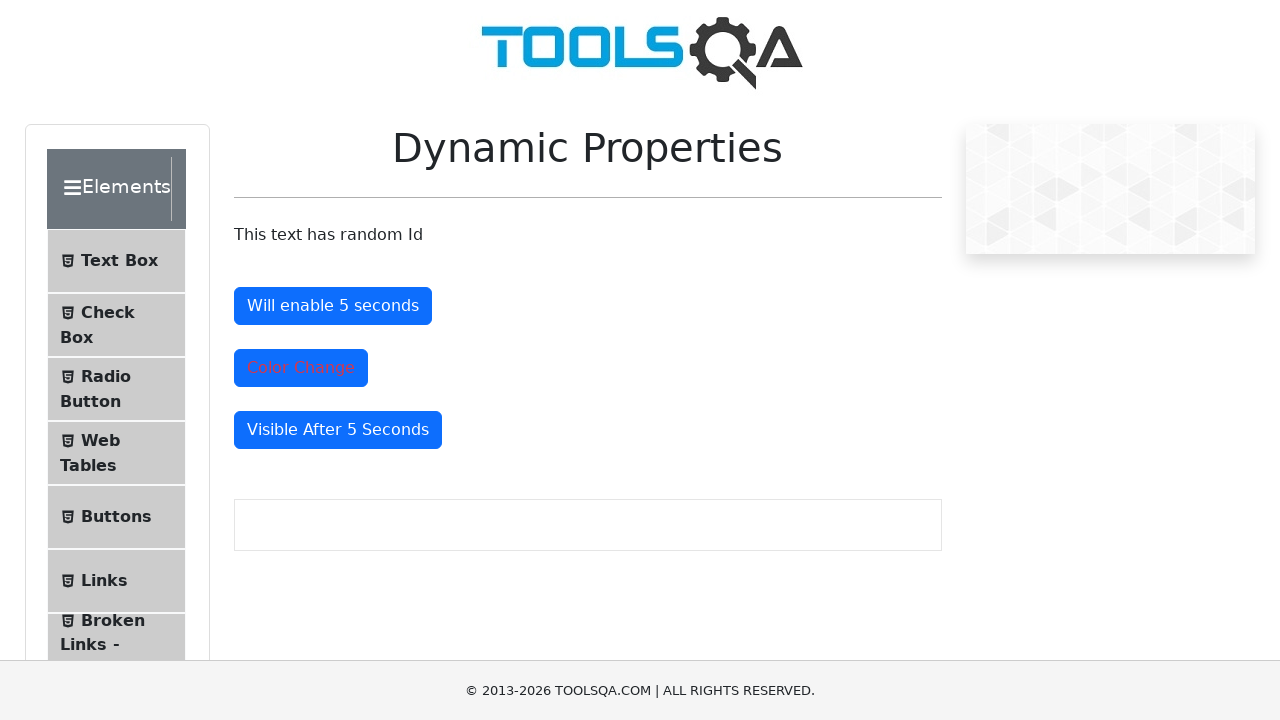

Located button element with id 'visibleAfter'
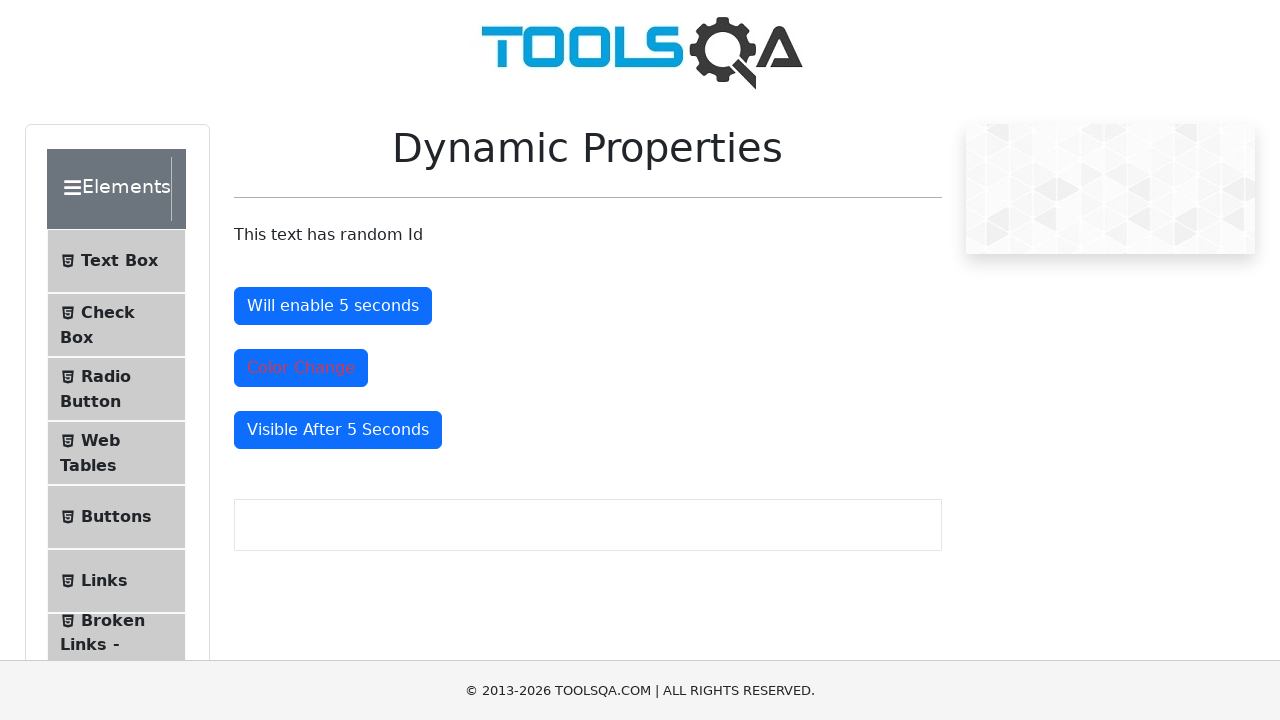

Asserted that button is visible
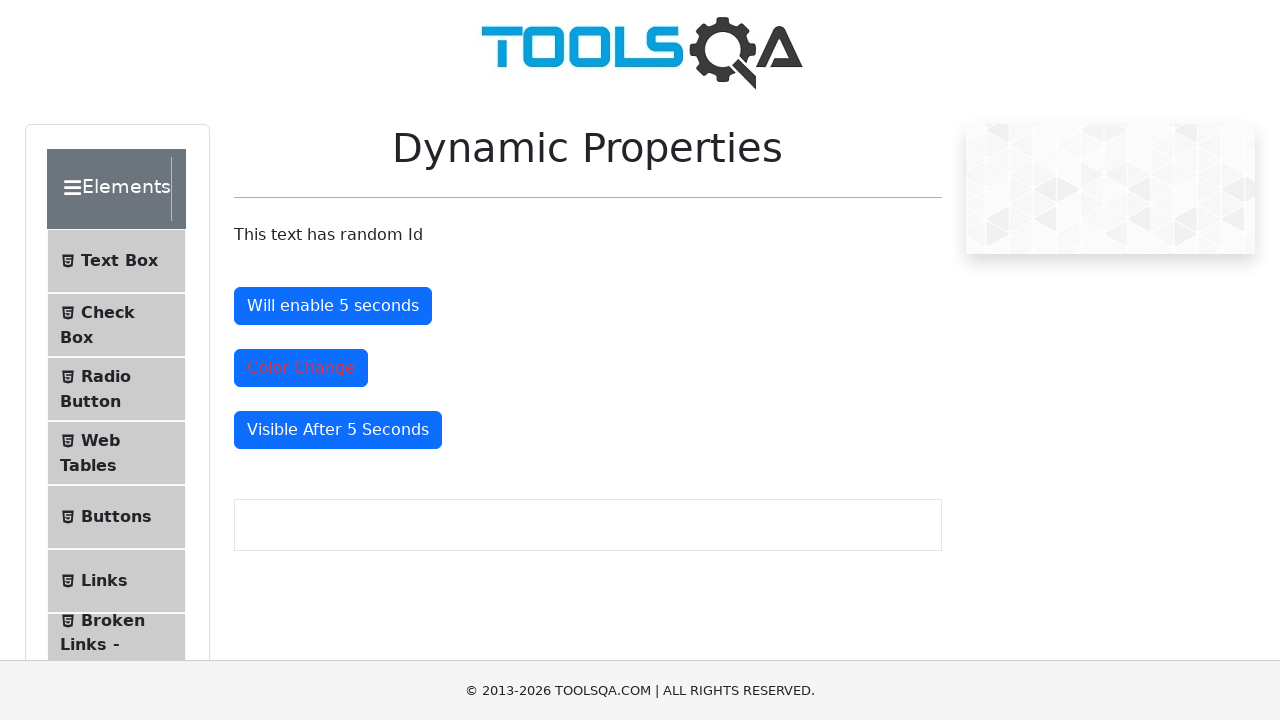

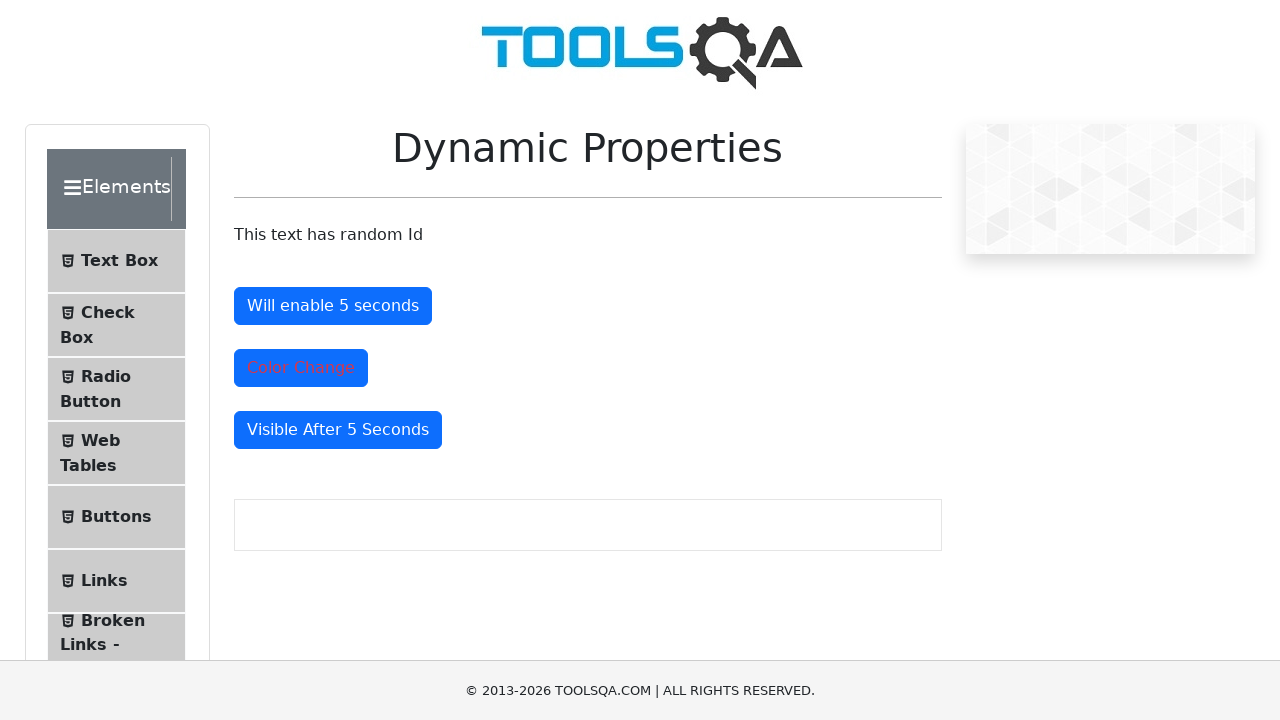